Tests dynamic loading with timeout by navigating through Dynamic Loading example and waiting for text to appear

Starting URL: http://the-internet.herokuapp.com/

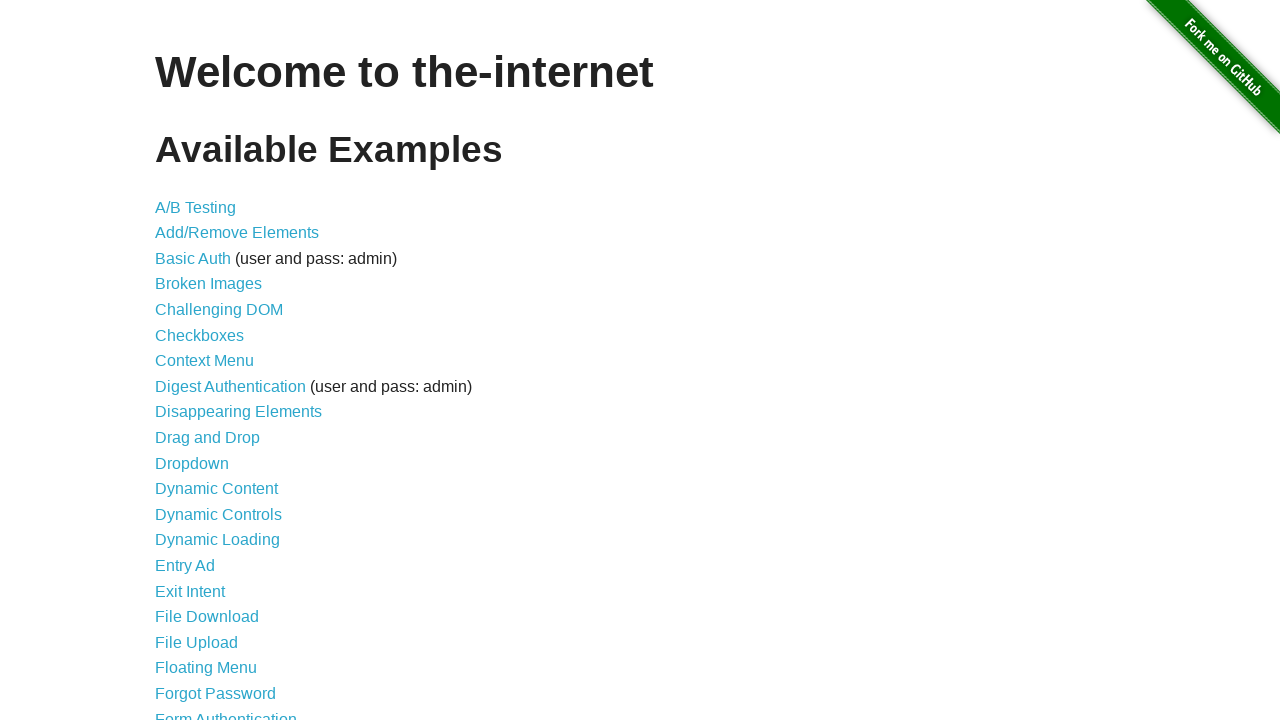

Clicked on Dynamic Loading link at (218, 540) on xpath=//a[text() = 'Dynamic Loading']
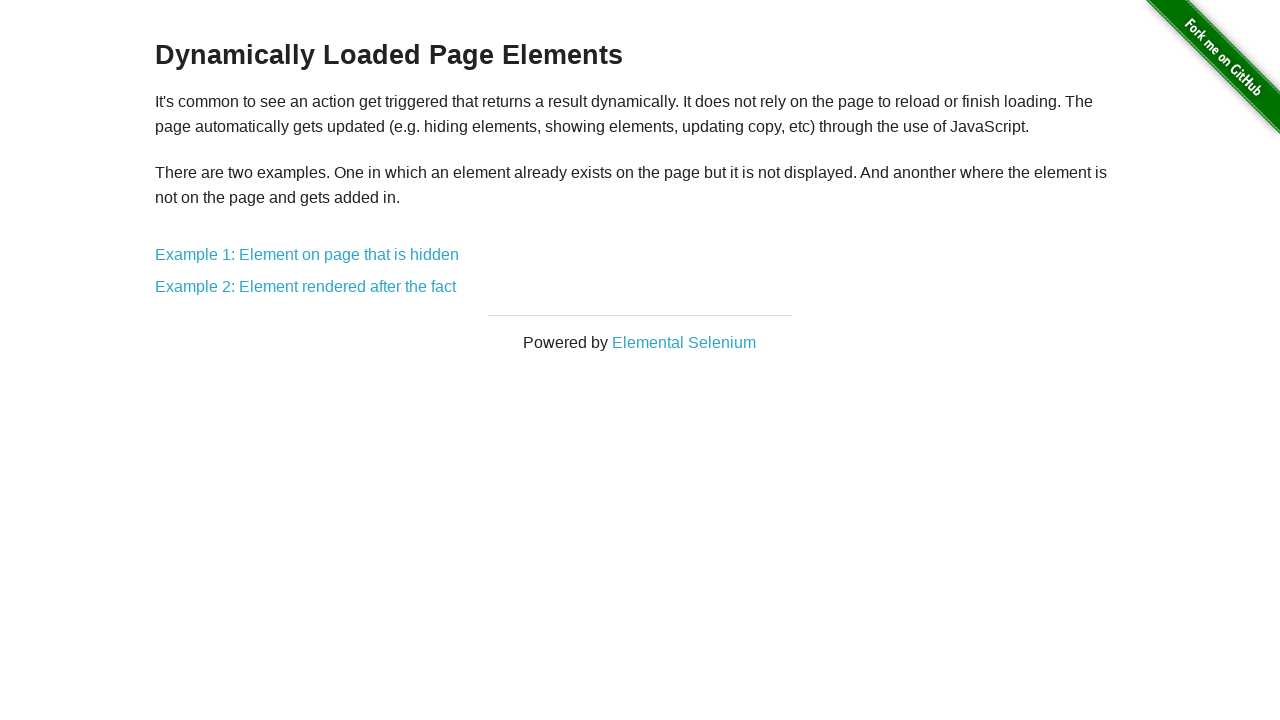

Clicked on Example 2 link at (306, 287) on xpath=//a[2]
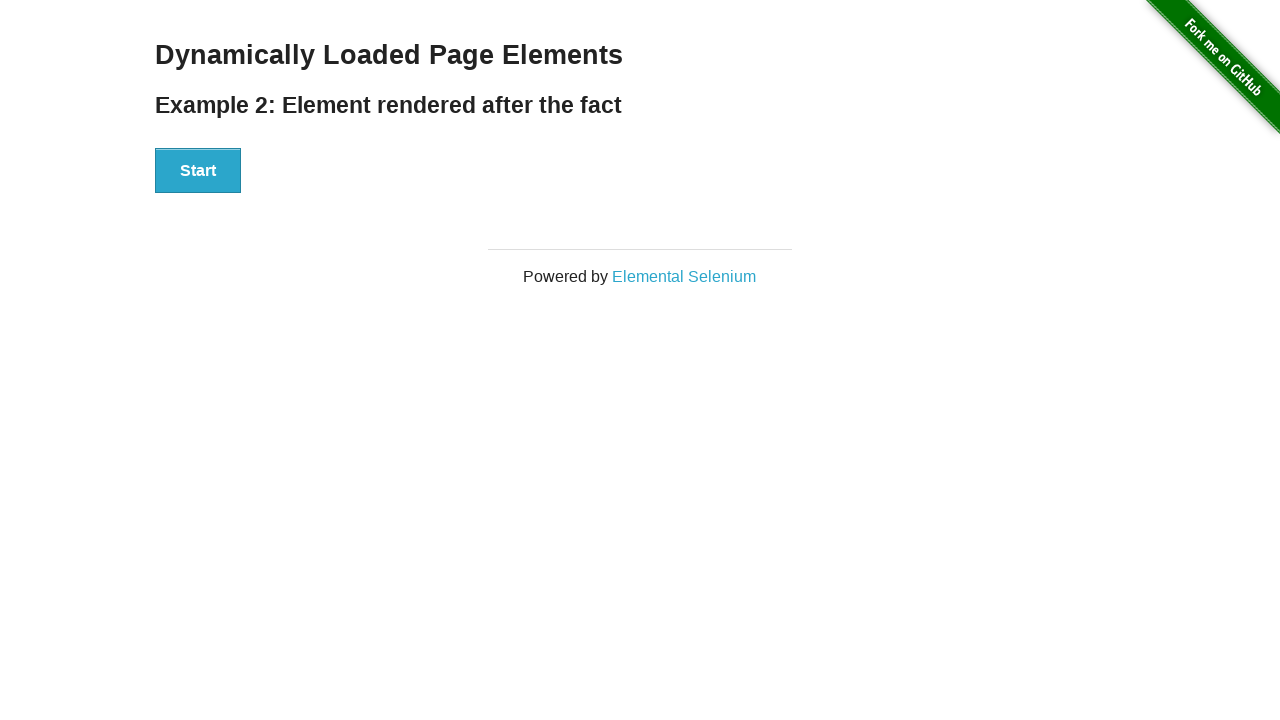

Clicked the Start button at (198, 171) on xpath=//button
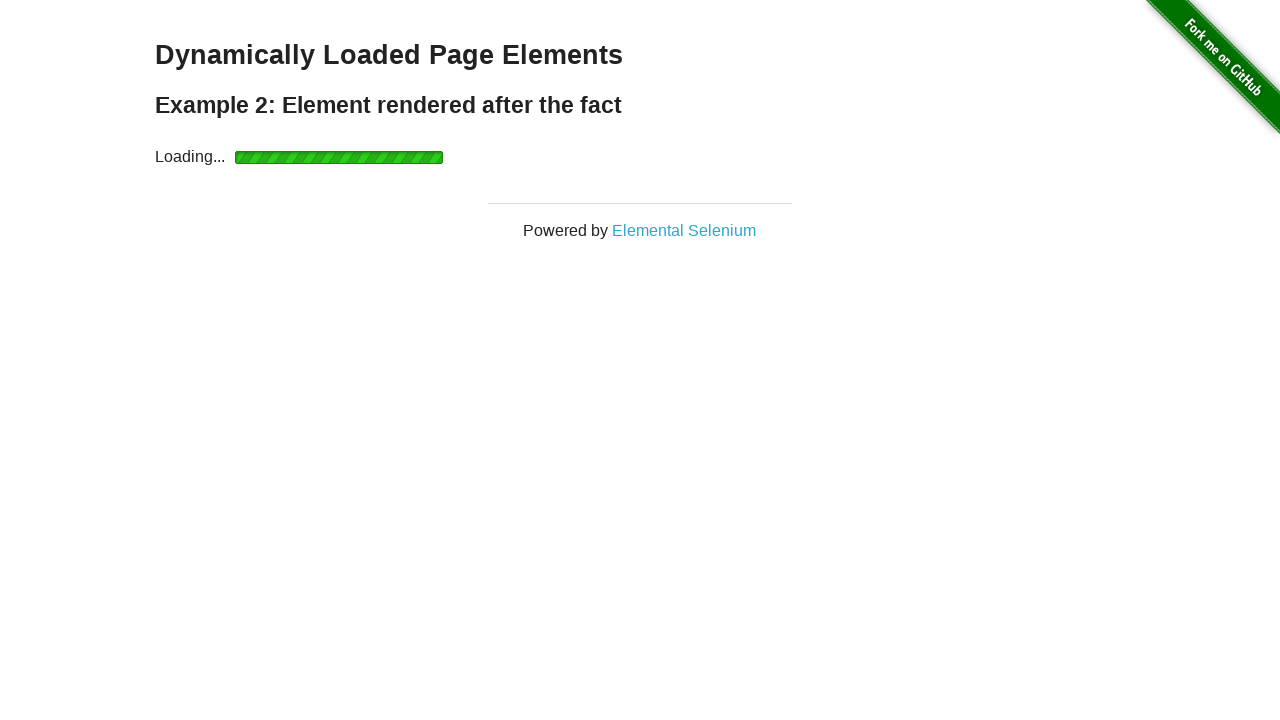

Waited for finish element to appear with 10 second timeout
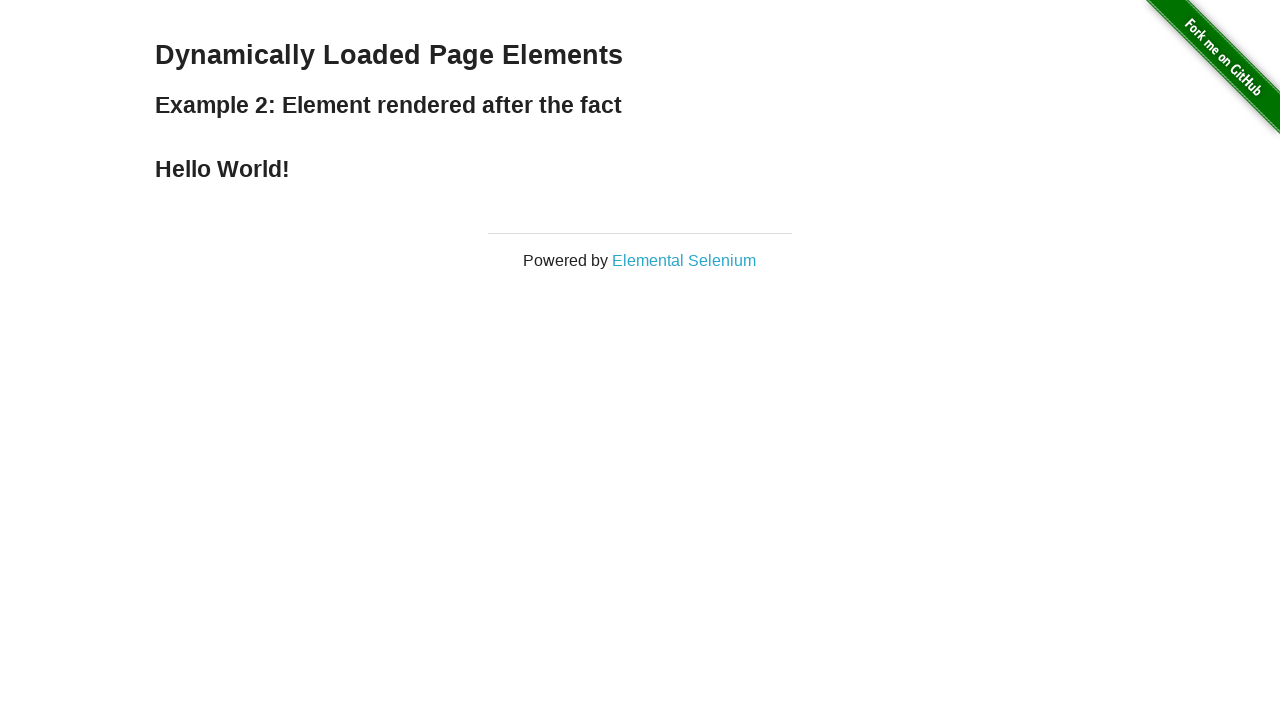

Verified 'Hello World!' text is present in finish element
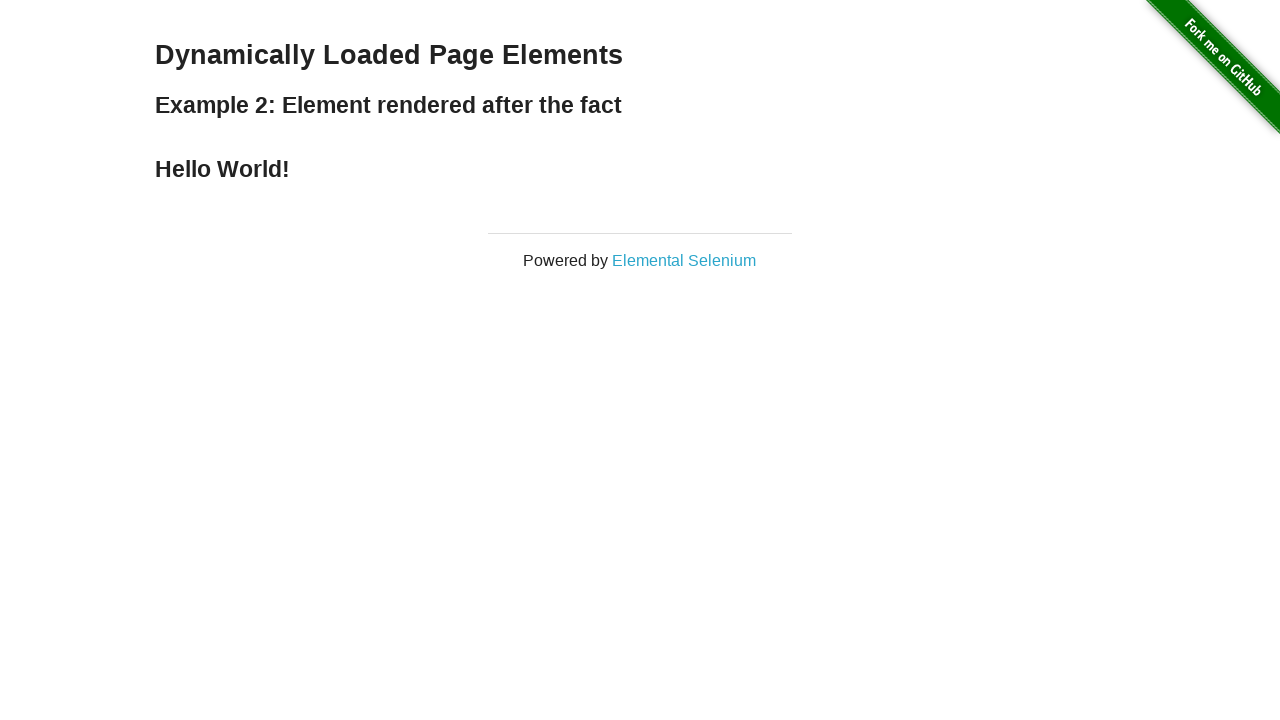

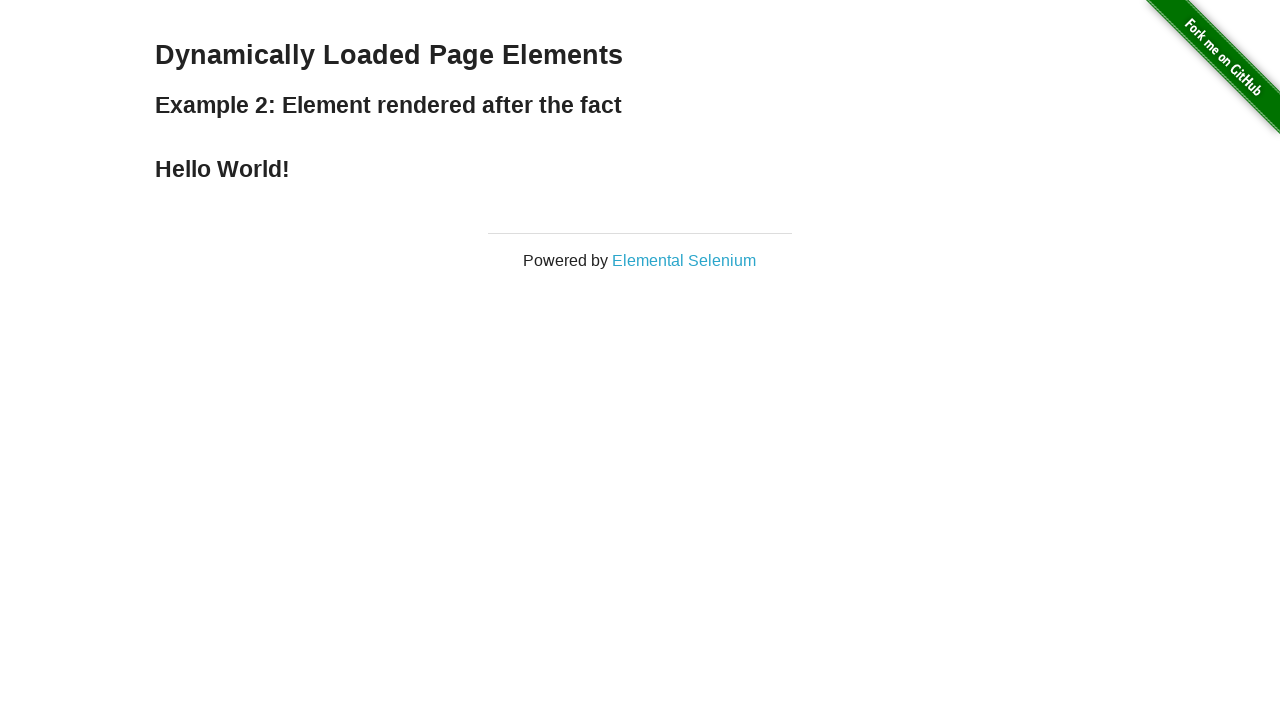